Solves a math problem by reading two numbers from the page, calculating their sum, and selecting the result from a dropdown menu

Starting URL: http://suninjuly.github.io/selects2.html

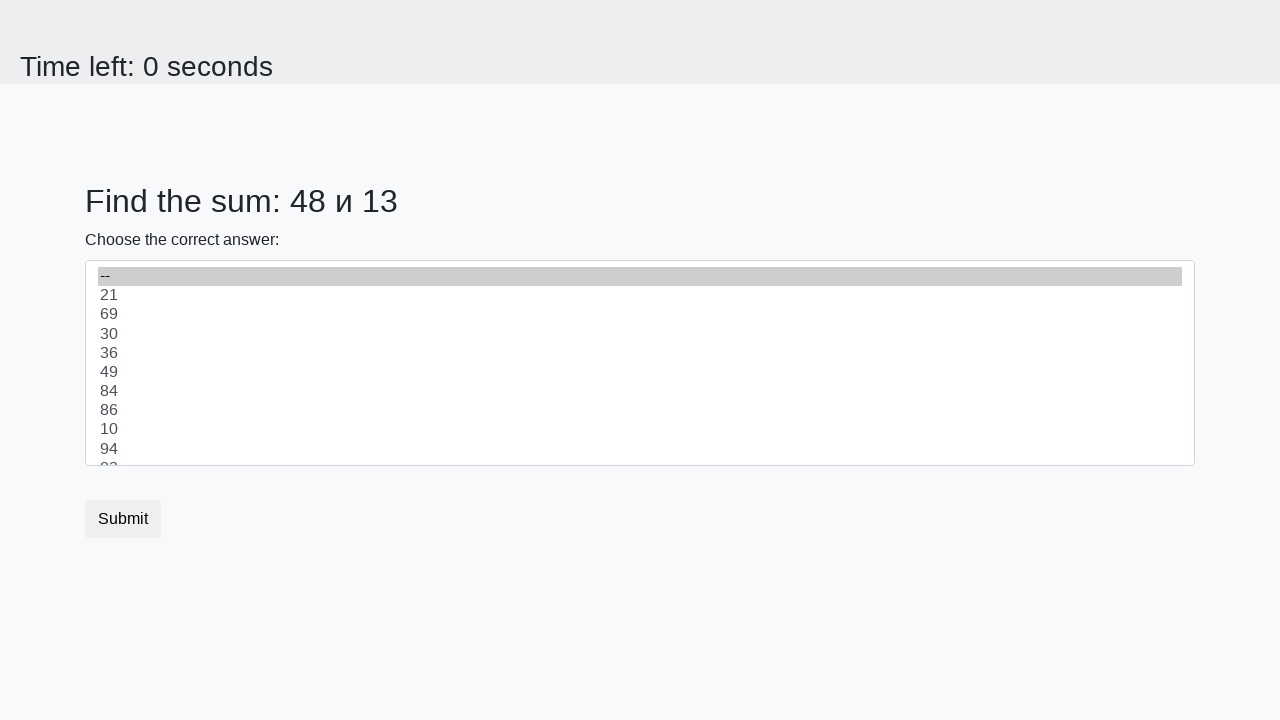

Retrieved first number from page
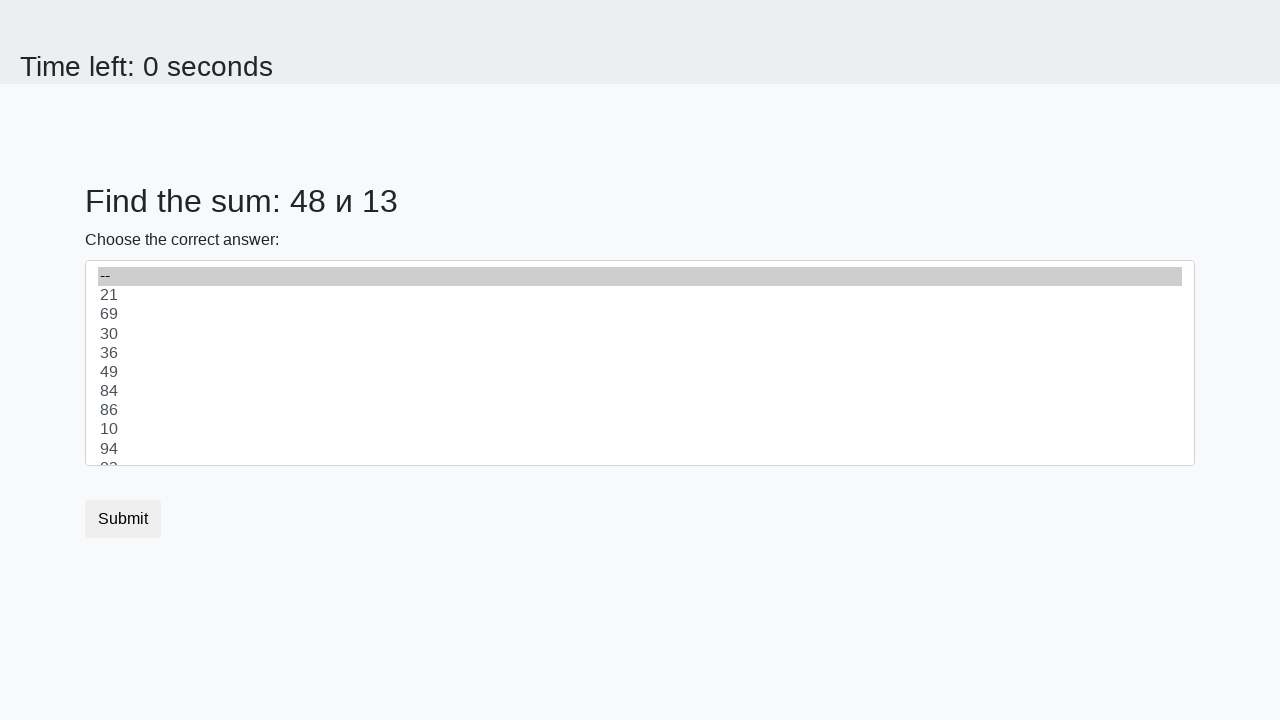

Retrieved second number from page
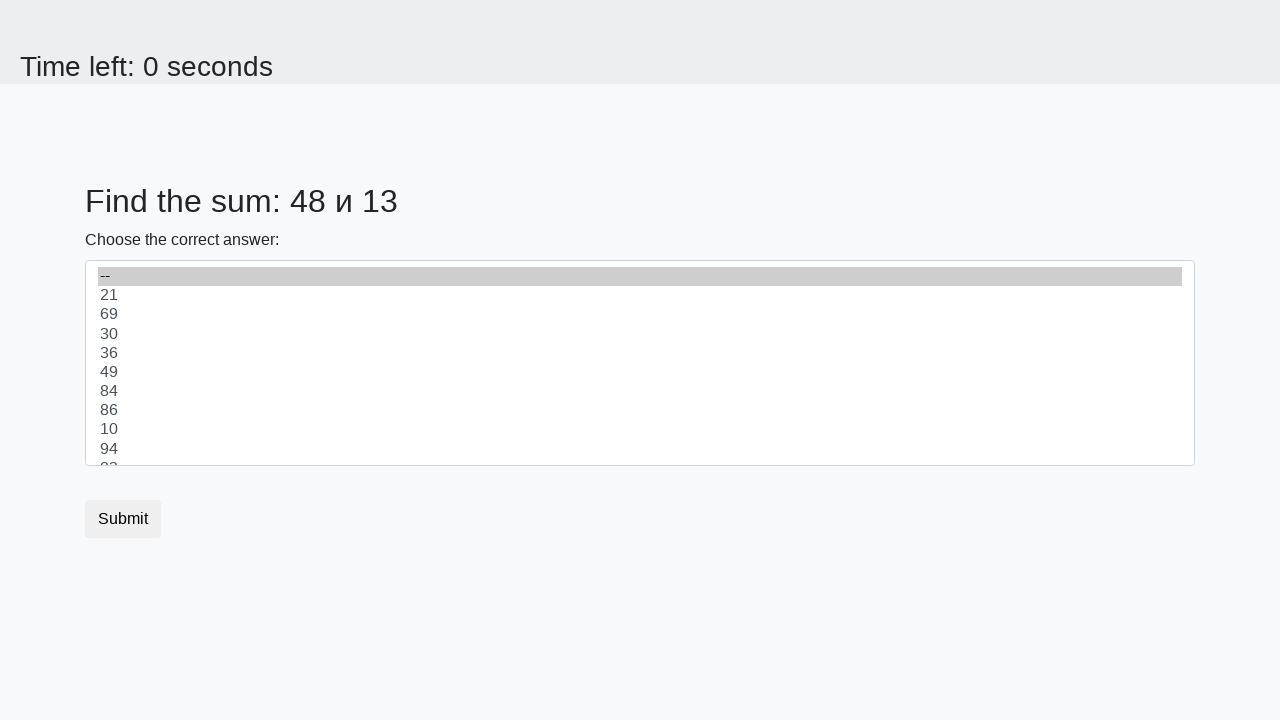

Calculated sum: 48 + 13 = 61
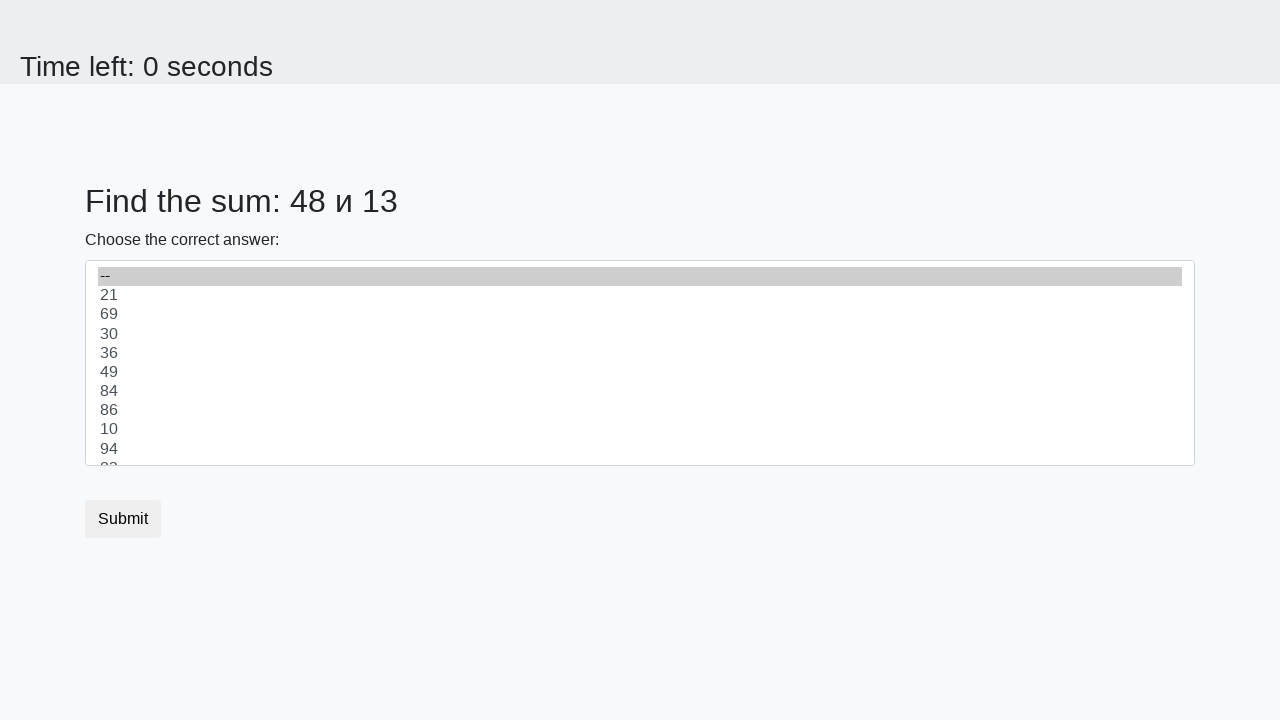

Selected result '61' from dropdown menu on select
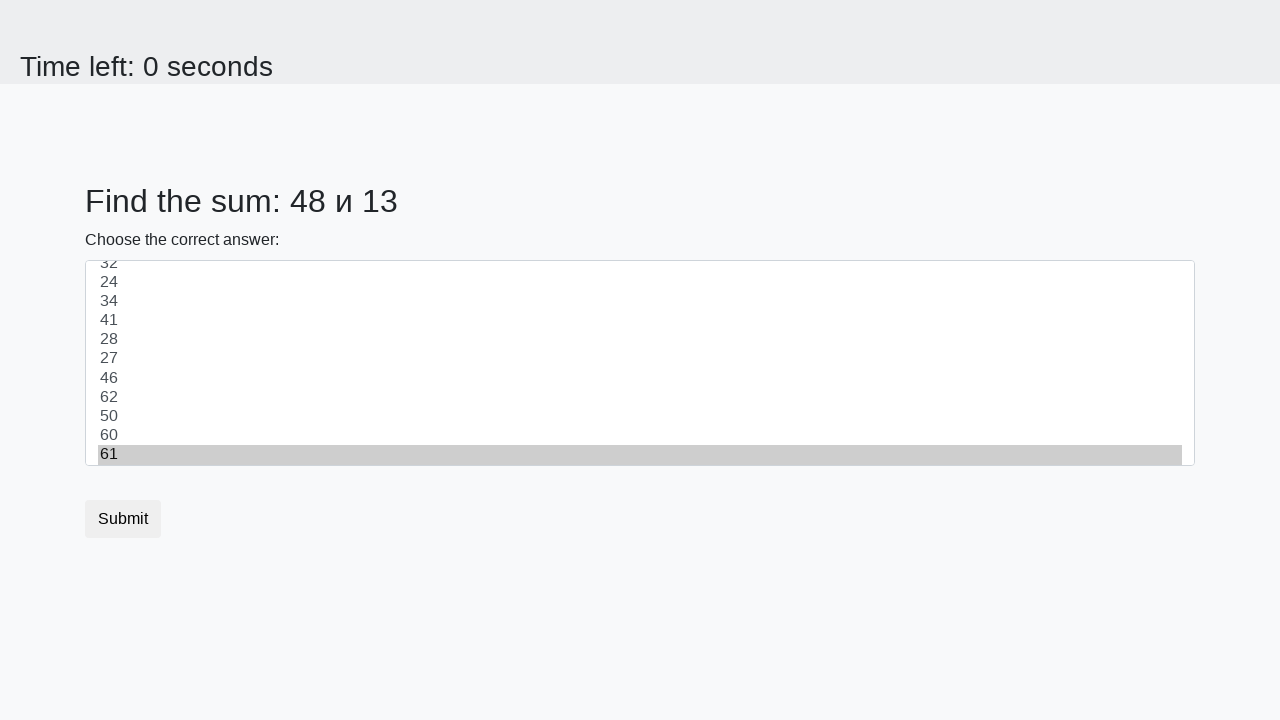

Clicked submit button at (123, 519) on button
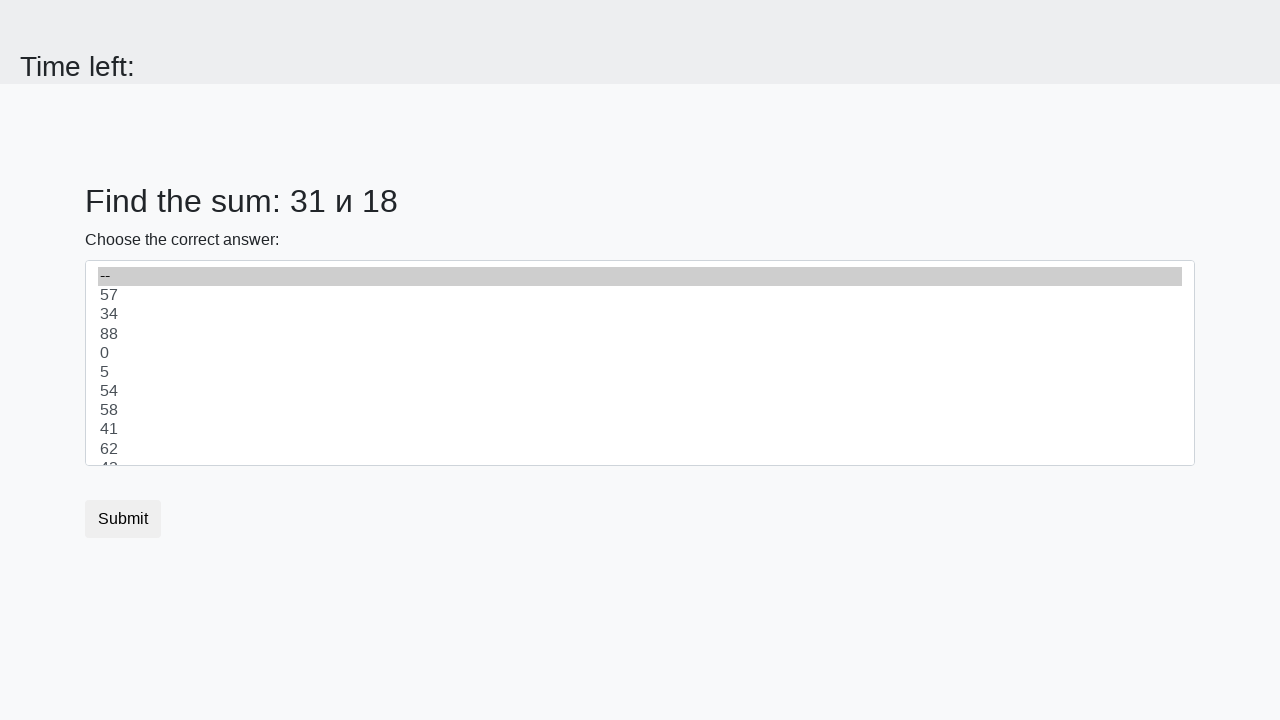

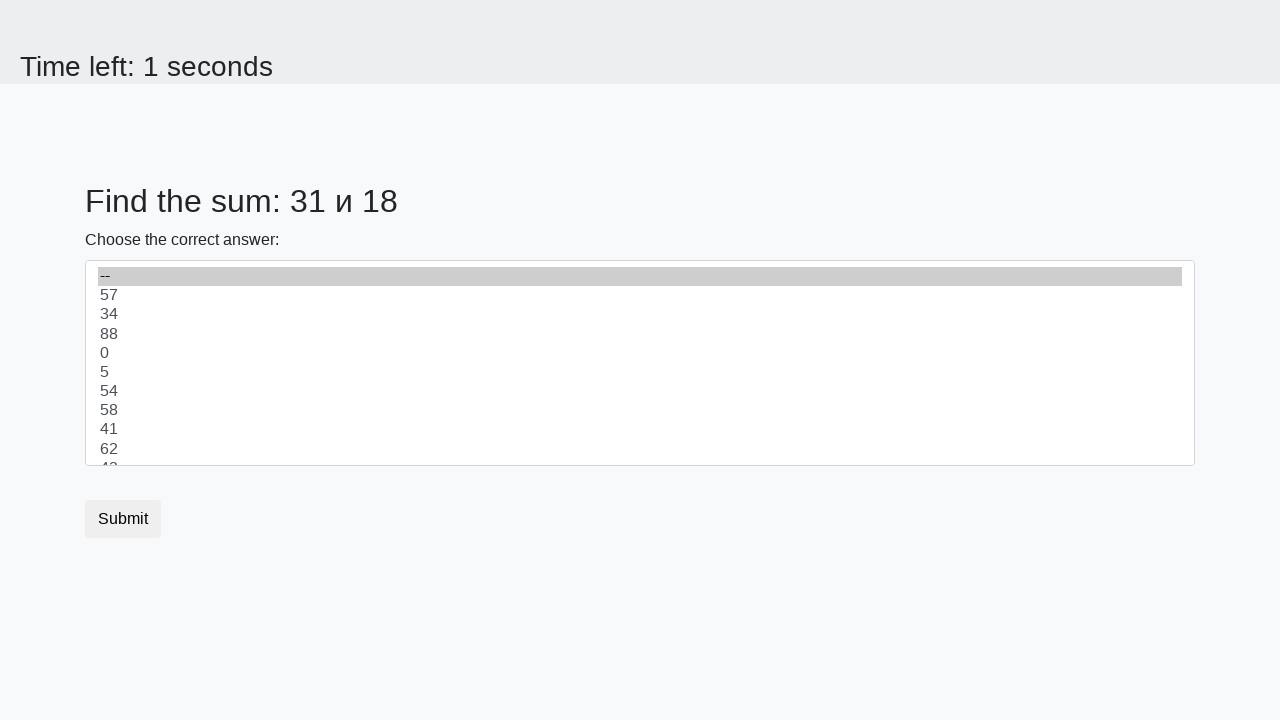